Navigates to a Korean alarm clock website with preset time parameters and clicks on the main panel to activate the alarm

Starting URL: https://vclock.kr/#time=14:35:00&title=%EC%95%8C%EB%9E%8C&sound=musicbox&loop=1

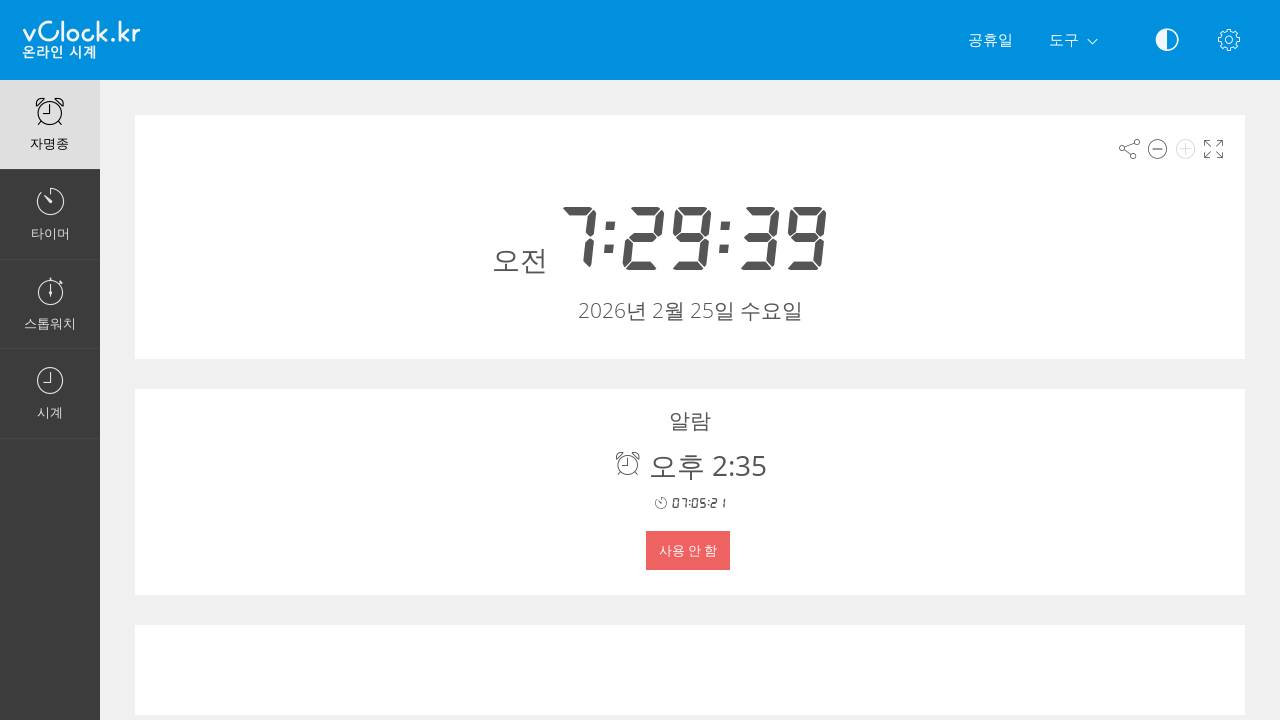

Navigated to Korean alarm clock website with preset time 14:35:00, title 알람, musicbox sound, and loop enabled
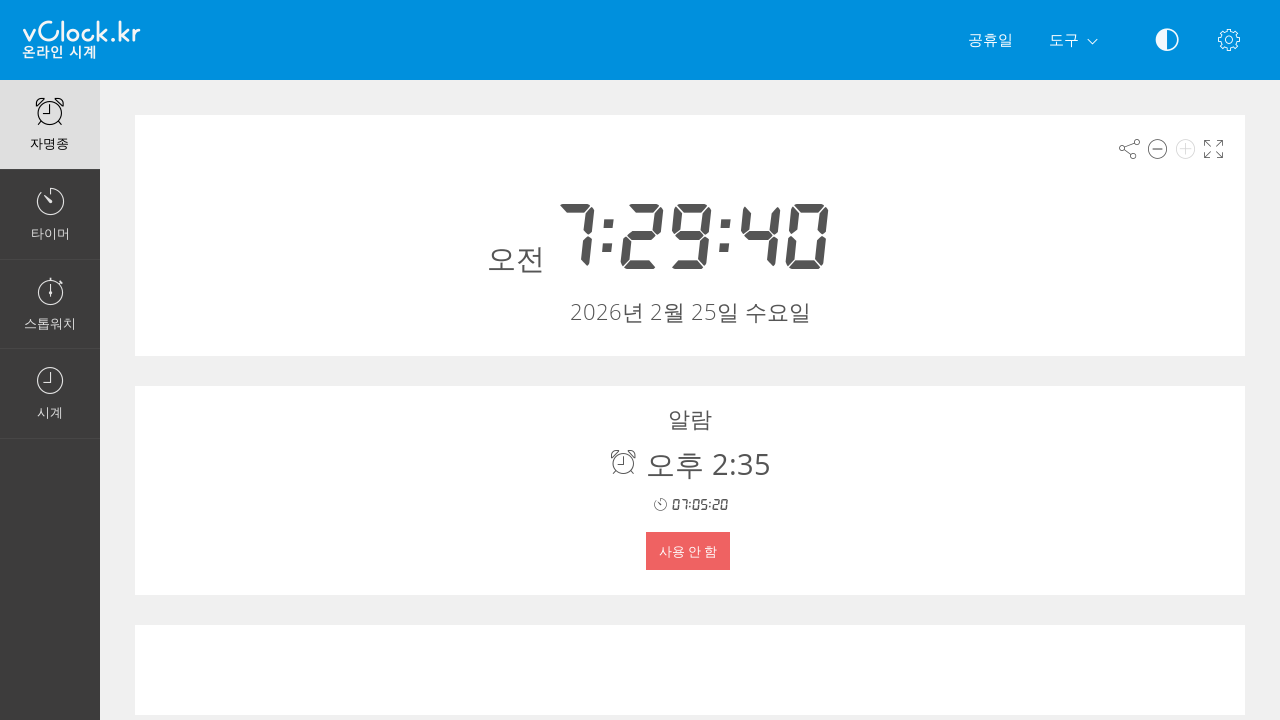

Clicked on the main panel to activate the alarm at (690, 236) on xpath=//*[@id="pnl-main"]
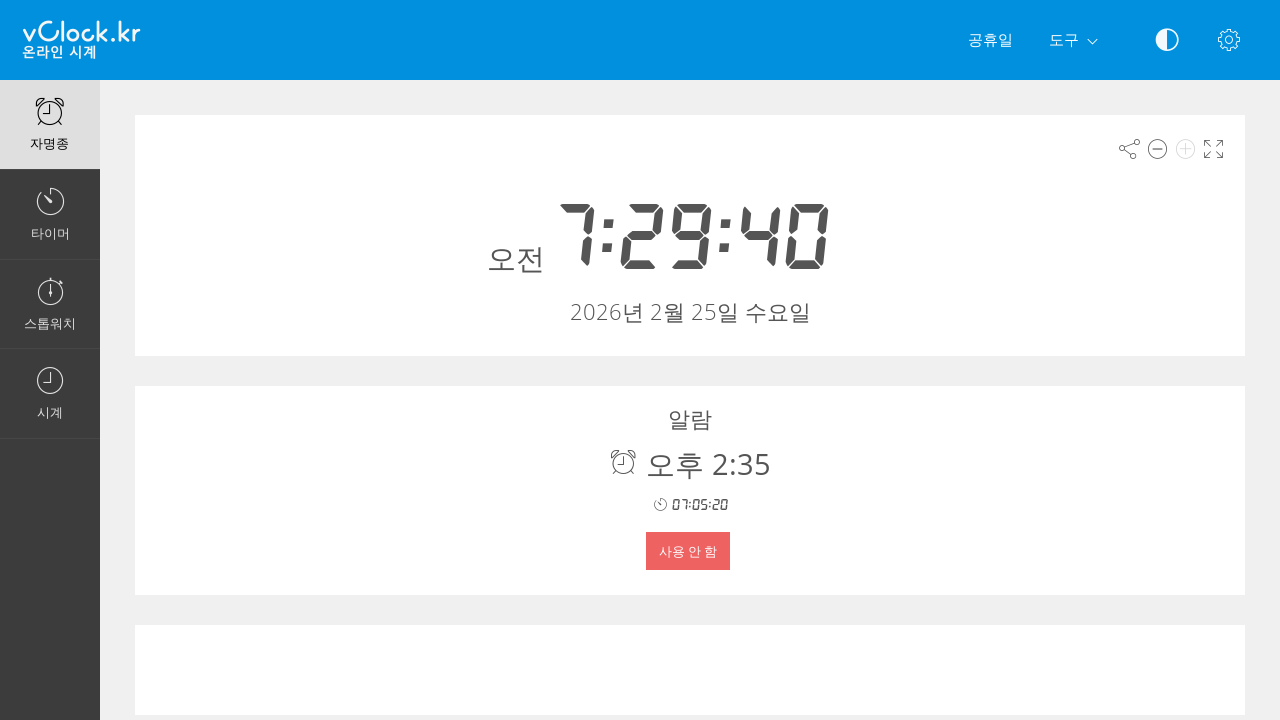

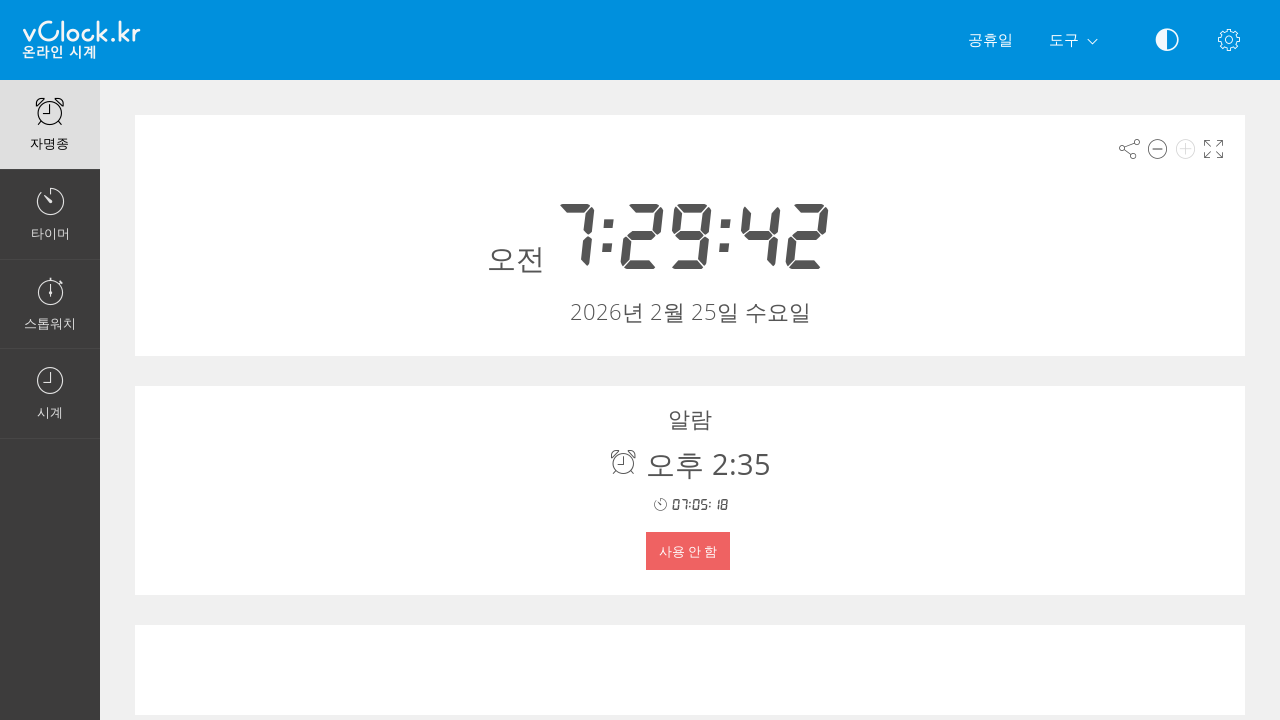